Tests iframe handling and JavaScript confirm dialog interaction by switching to an iframe, clicking a button that triggers a confirm alert, accepting the alert, and verifying the result text on the page.

Starting URL: https://www.w3schools.com/js/tryit.asp?filename=tryjs_confirm

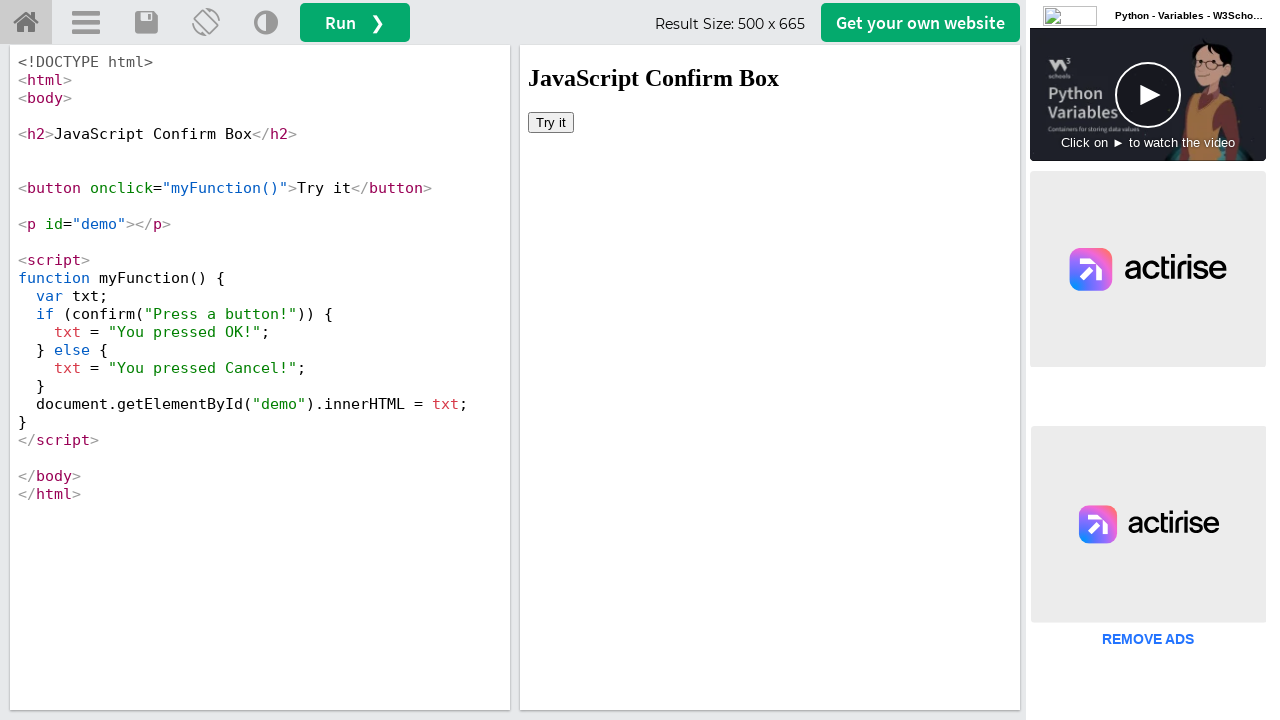

Located iframe with ID 'iframeResult'
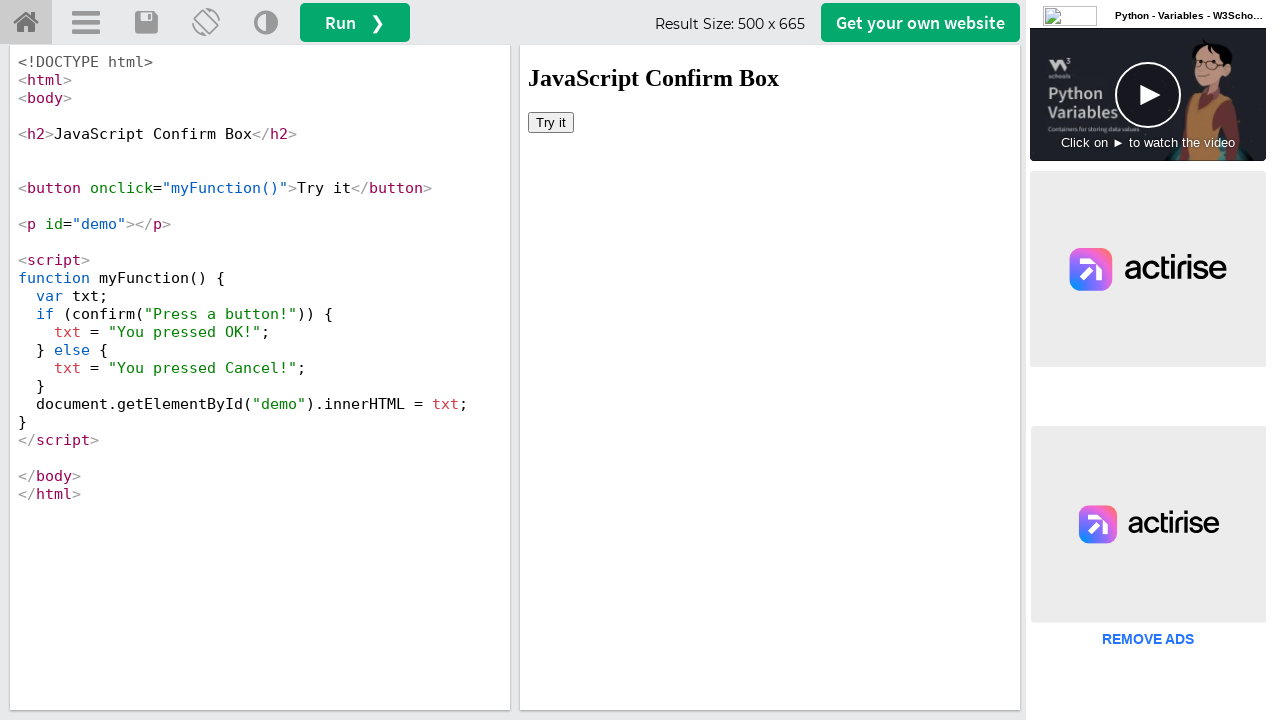

Set up dialog handler to accept confirm alerts
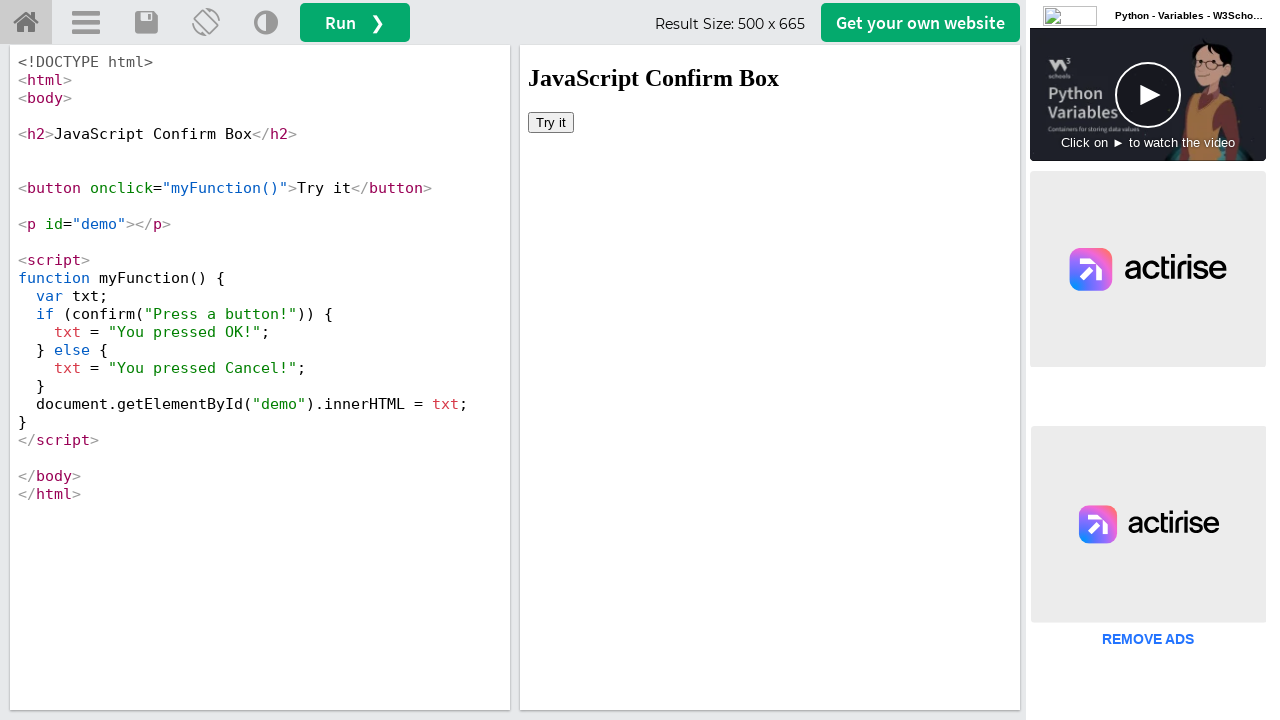

Clicked 'Try it' button inside iframe at (551, 122) on #iframeResult >> internal:control=enter-frame >> xpath=//button[text()='Try it']
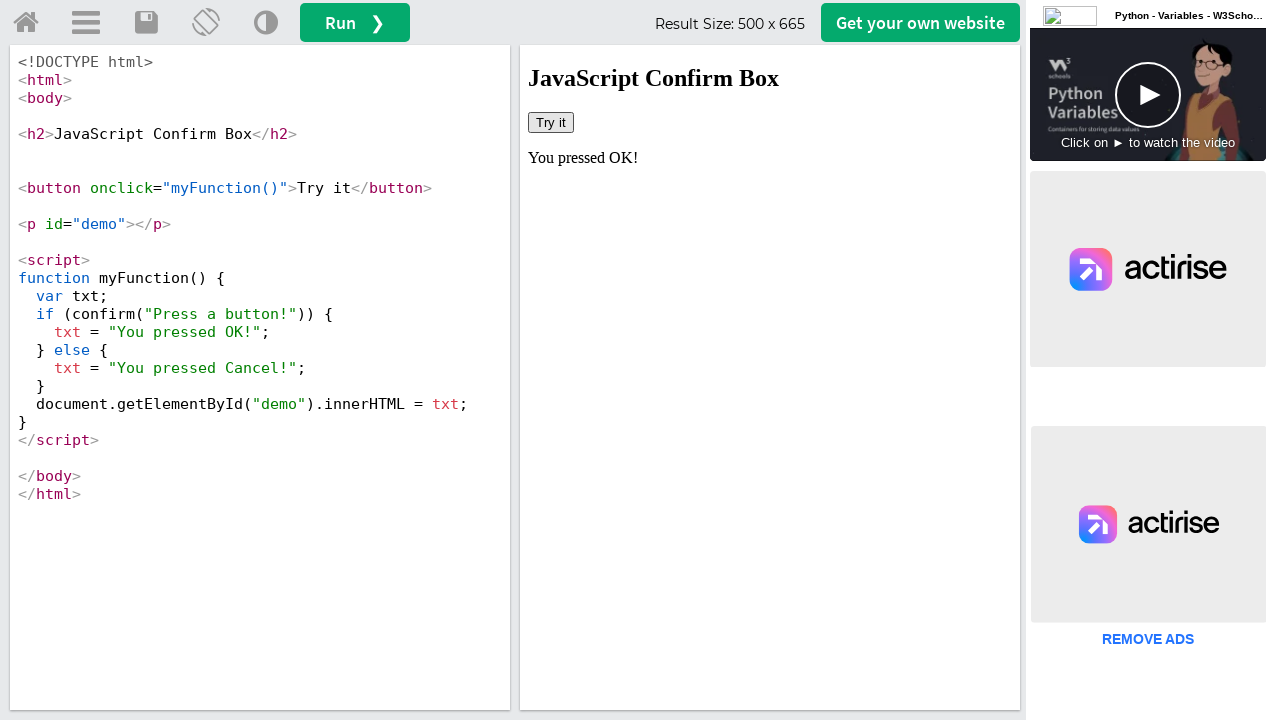

Waited for demo element to be present after confirm dialog accepted
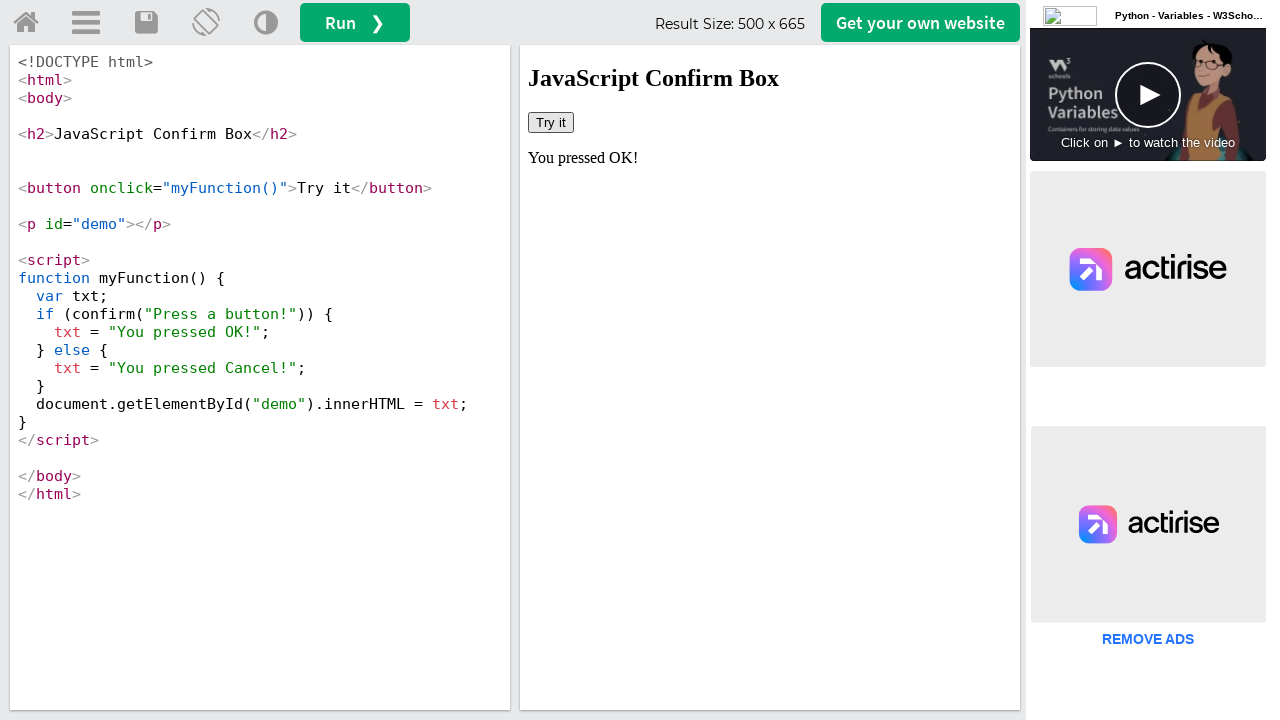

Retrieved result text from demo element: 'You pressed OK!'
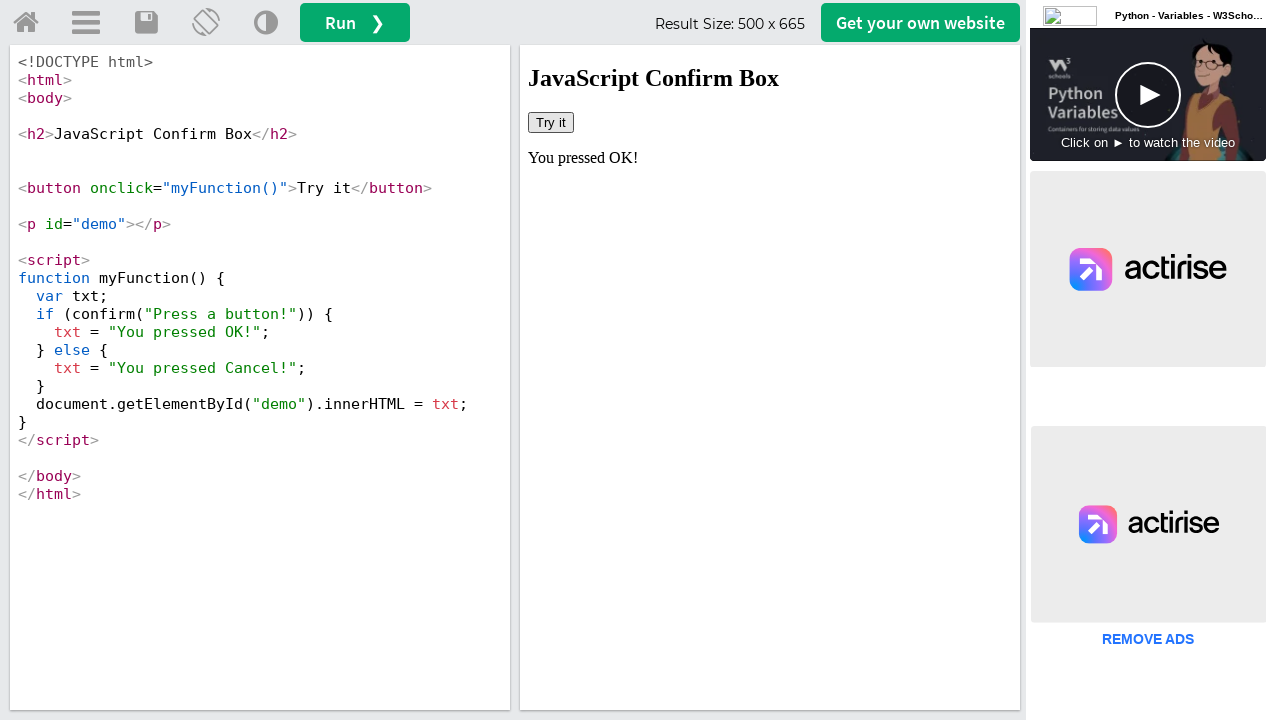

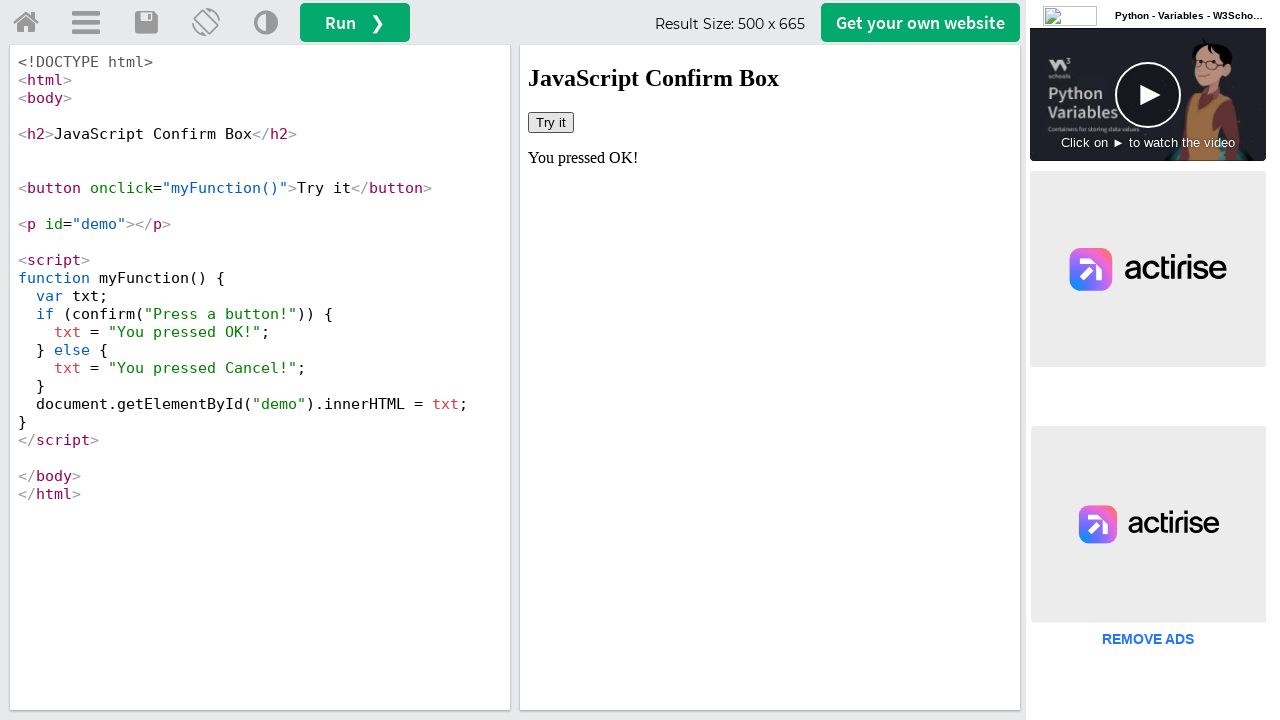